Tests checkbox functionality by clicking on a checkbox element on an automation practice page

Starting URL: https://rahulshettyacademy.com/AutomationPractice/

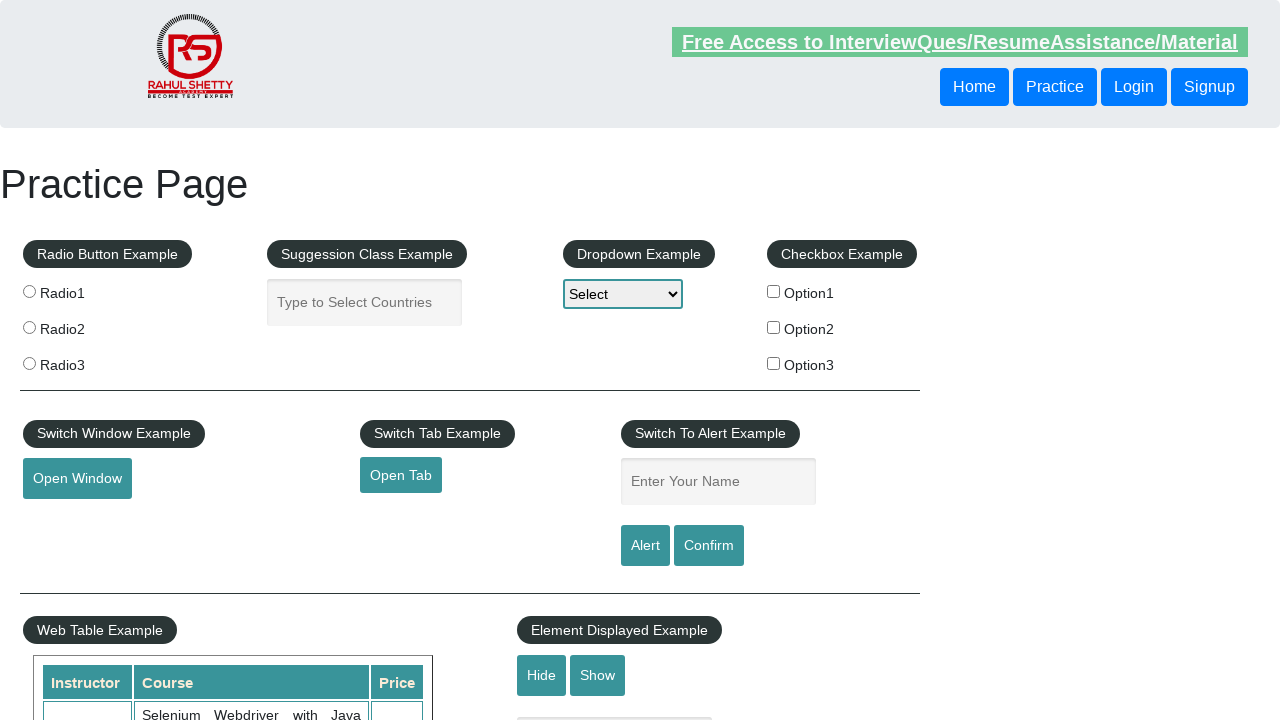

Navigated to automation practice page
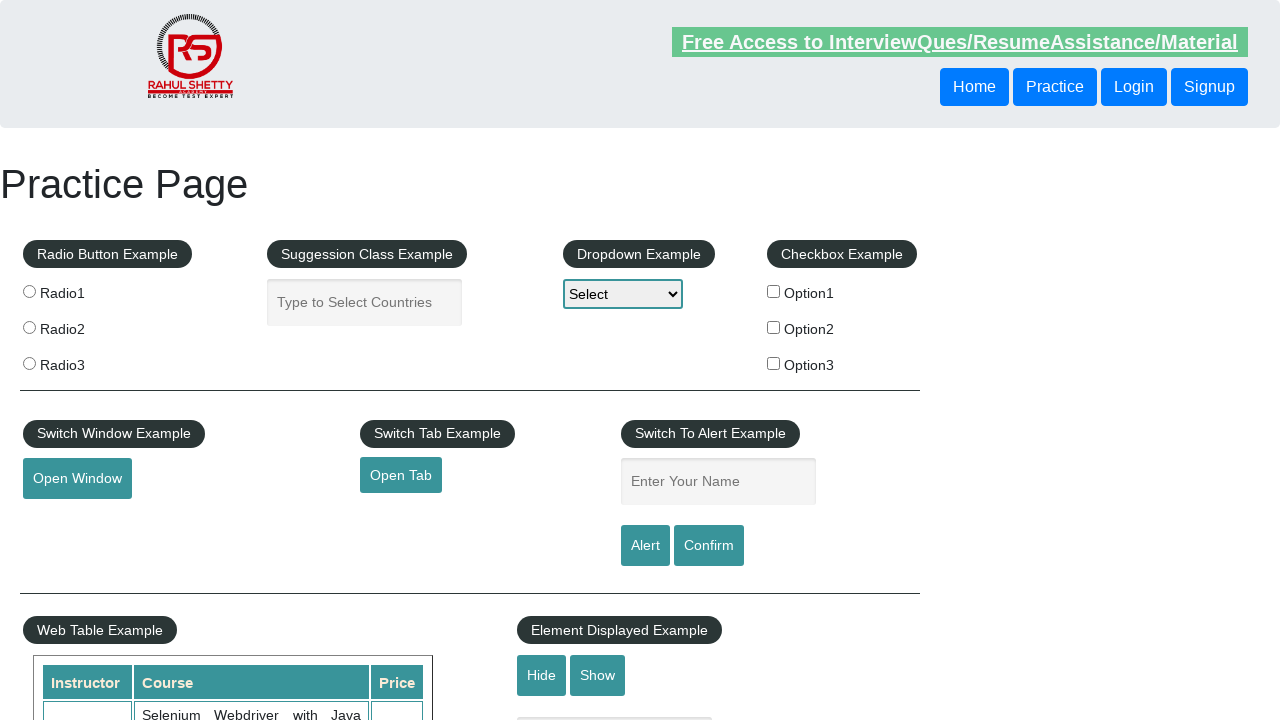

Clicked the first checkbox option at (774, 291) on input#checkBoxOption1
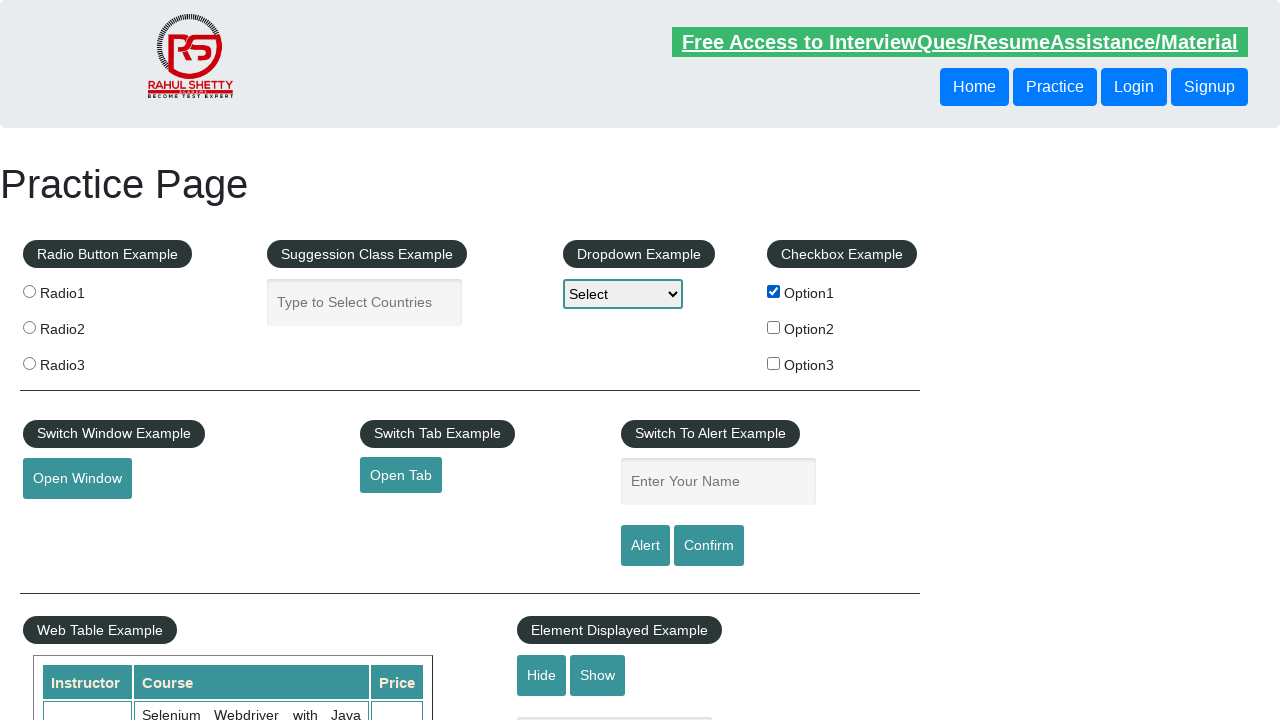

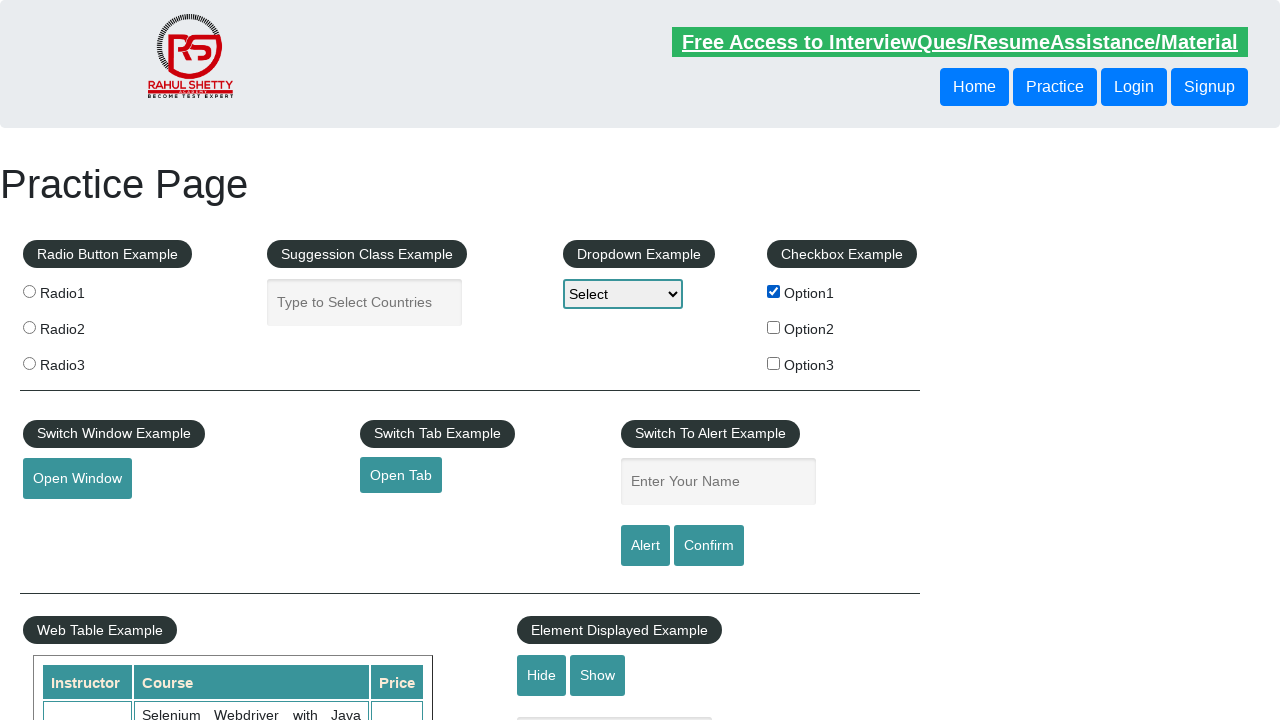